Tests adding a product to shopping cart by navigating to home page, clicking on a MacBook product, and adding it to cart

Starting URL: http://opencart.abstracta.us/index.php?route=common/home

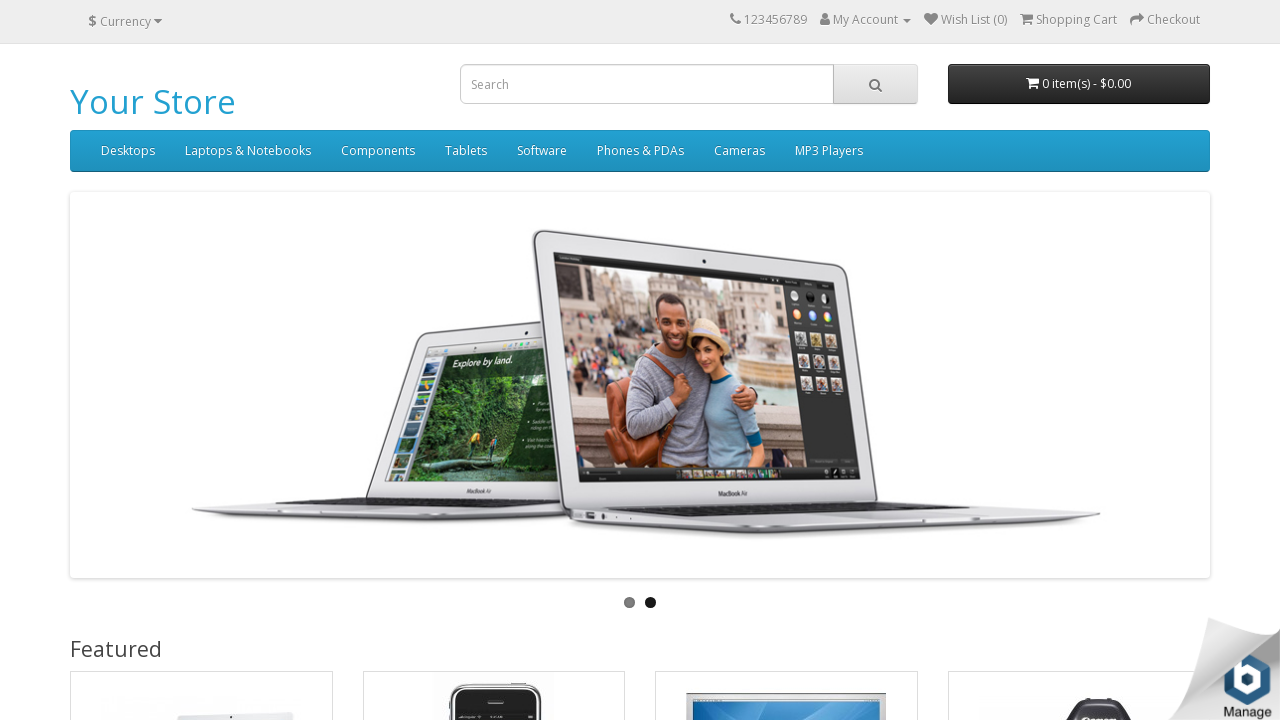

Navigated to OpenCart home page
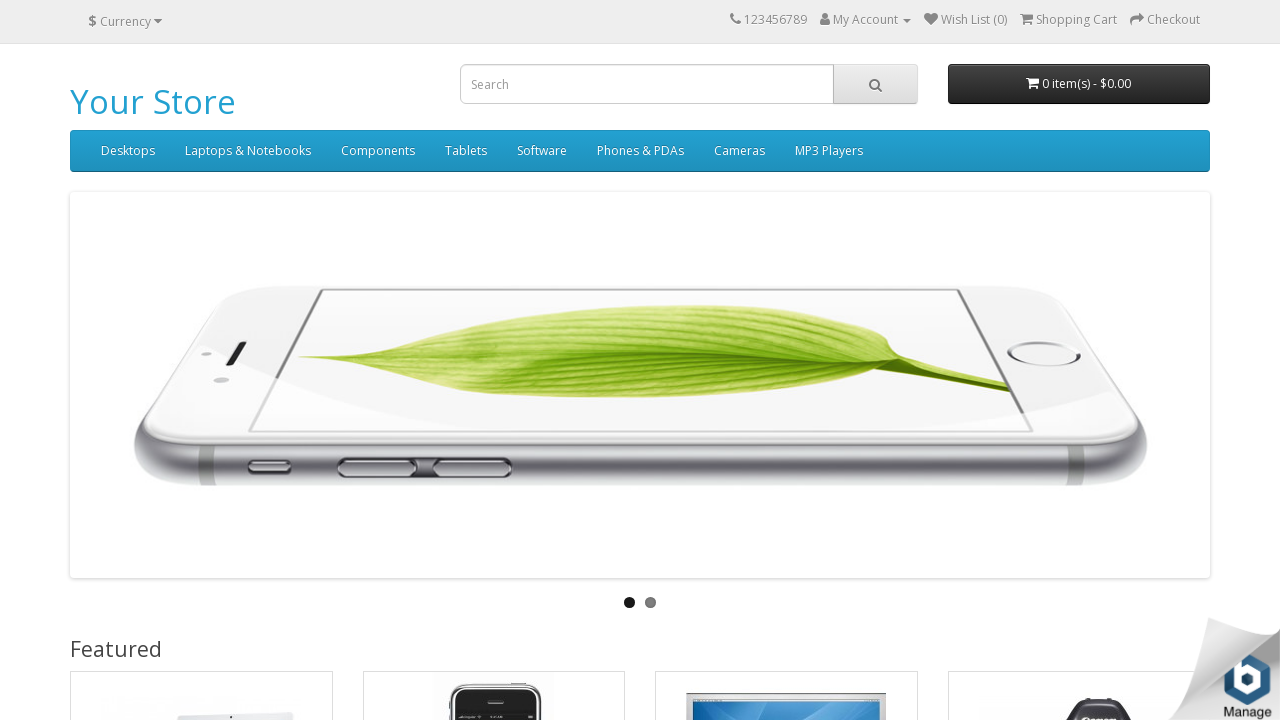

Clicked on MacBook product at (126, 361) on text=MacBook
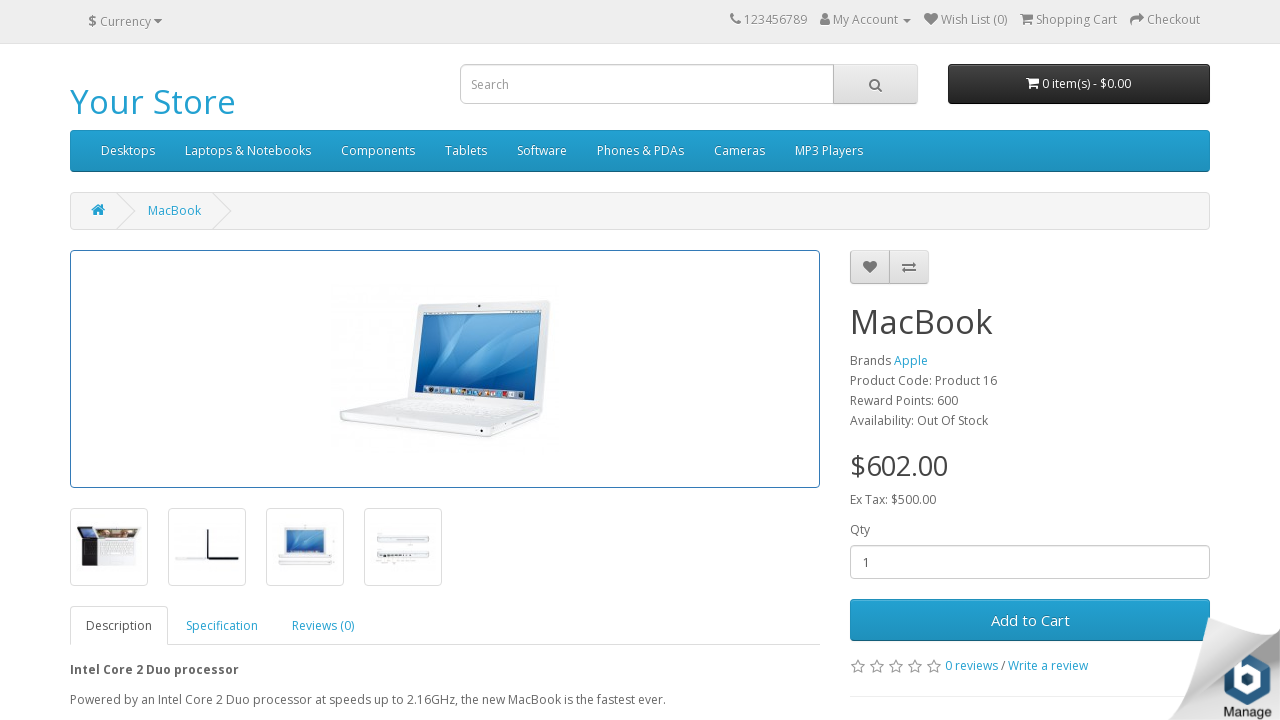

Clicked 'Add to Cart' button at (1030, 620) on #button-cart
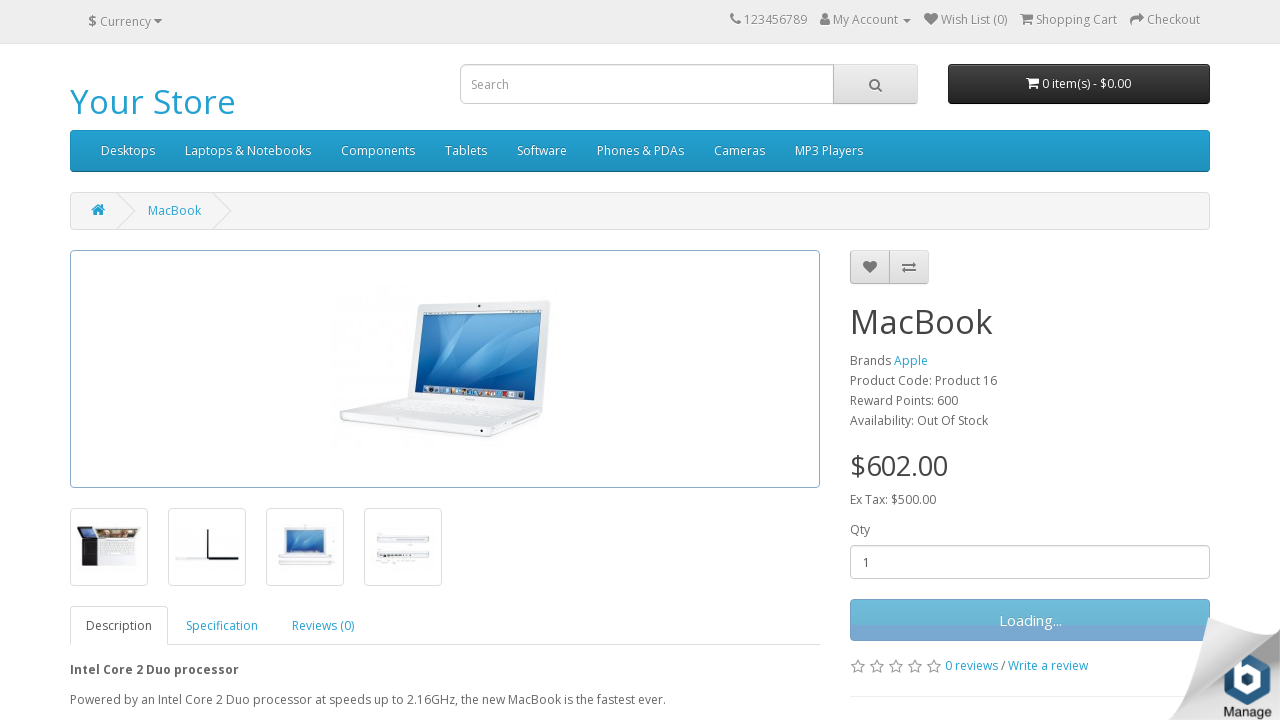

Success message appeared confirming MacBook was added to shopping cart
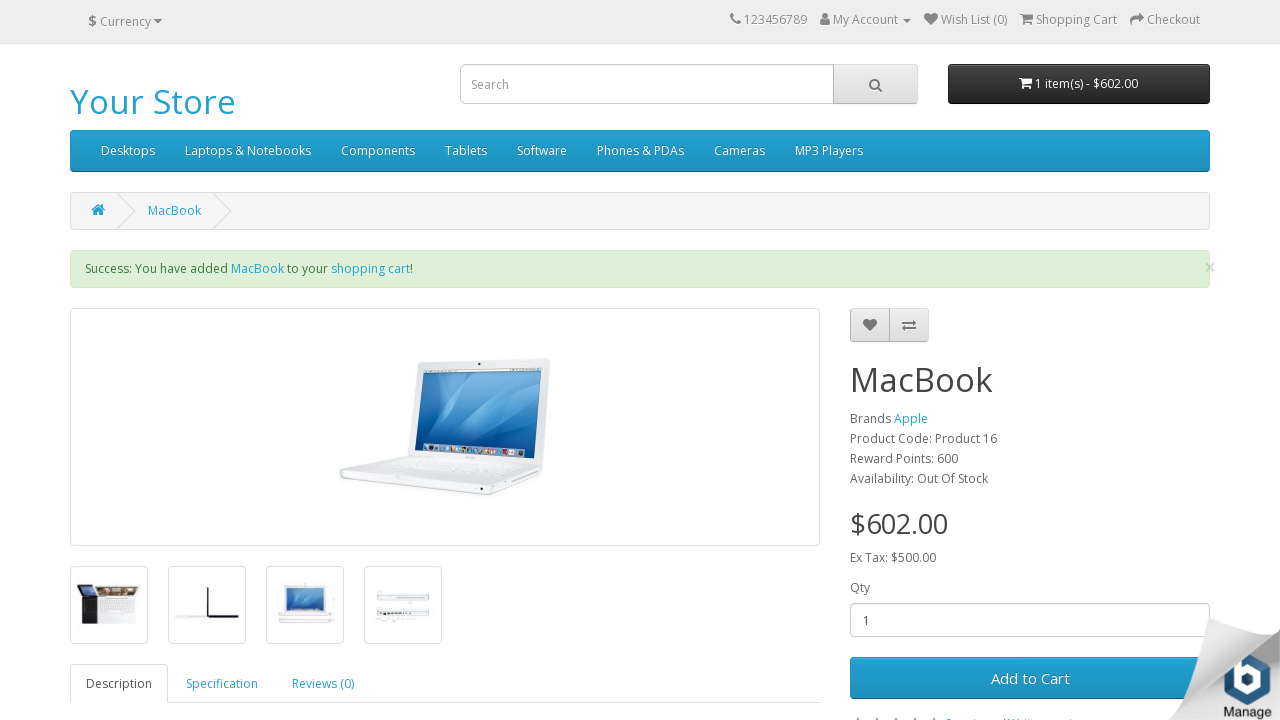

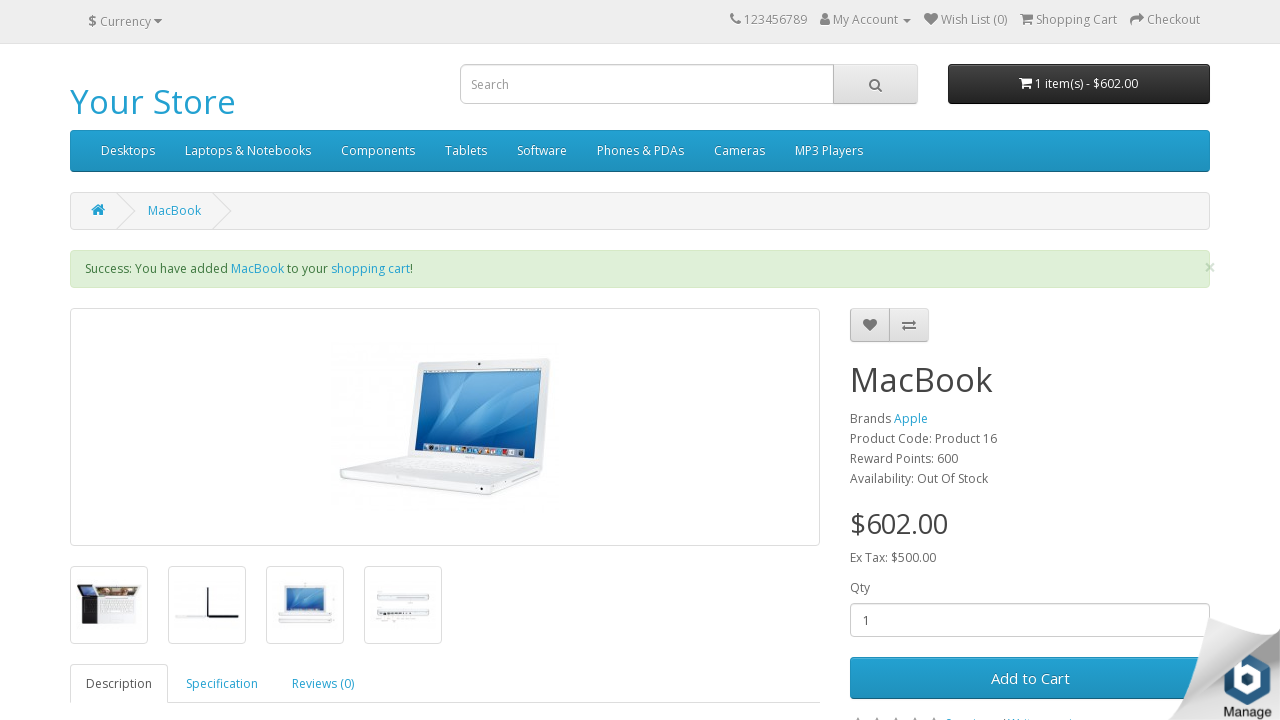